Tests right-click context menu functionality, validates alert text, and navigates to a linked page to verify its heading

Starting URL: https://the-internet.herokuapp.com/context_menu

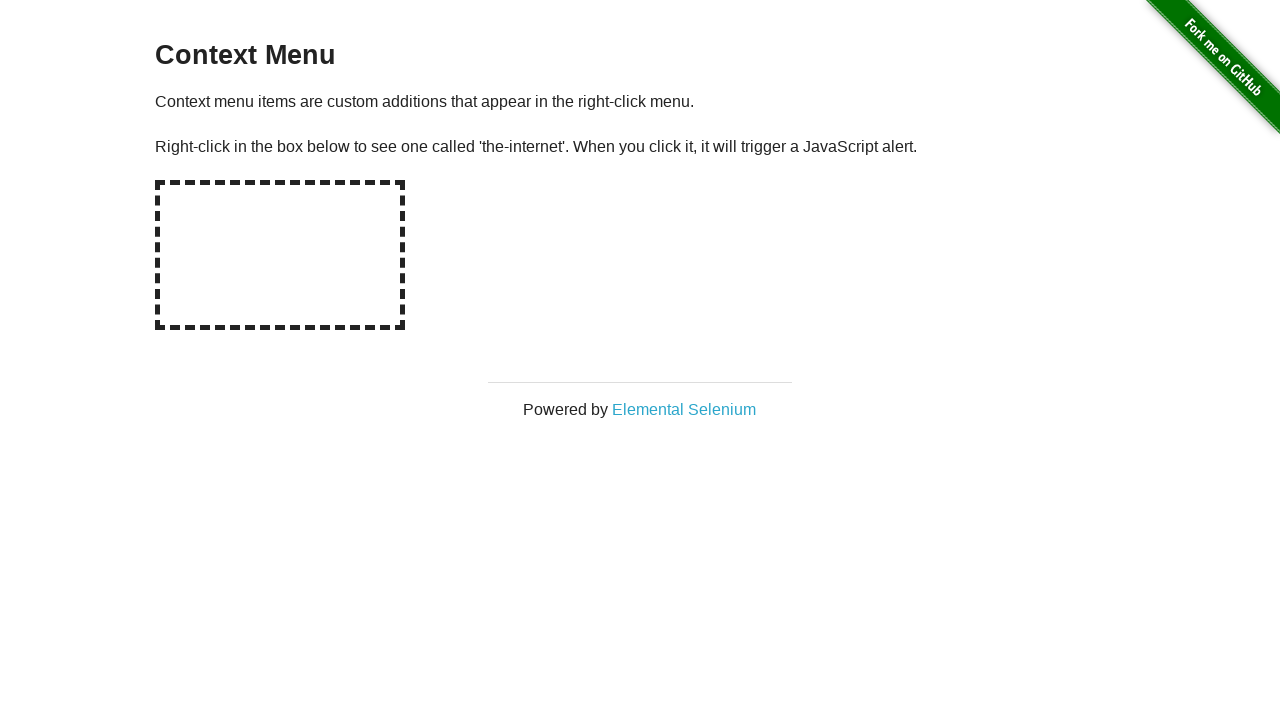

Right-clicked on the hot-spot element to open context menu at (280, 255) on //*[@id='hot-spot']
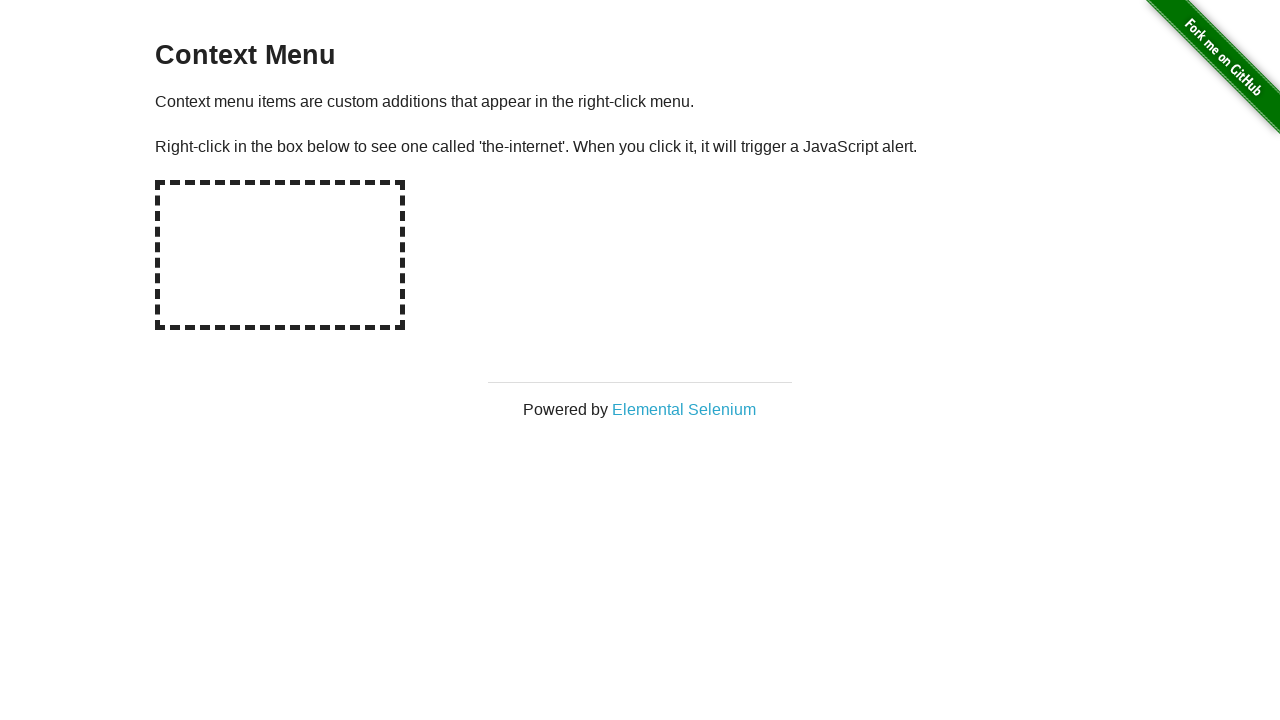

Set up dialog handler to accept alert
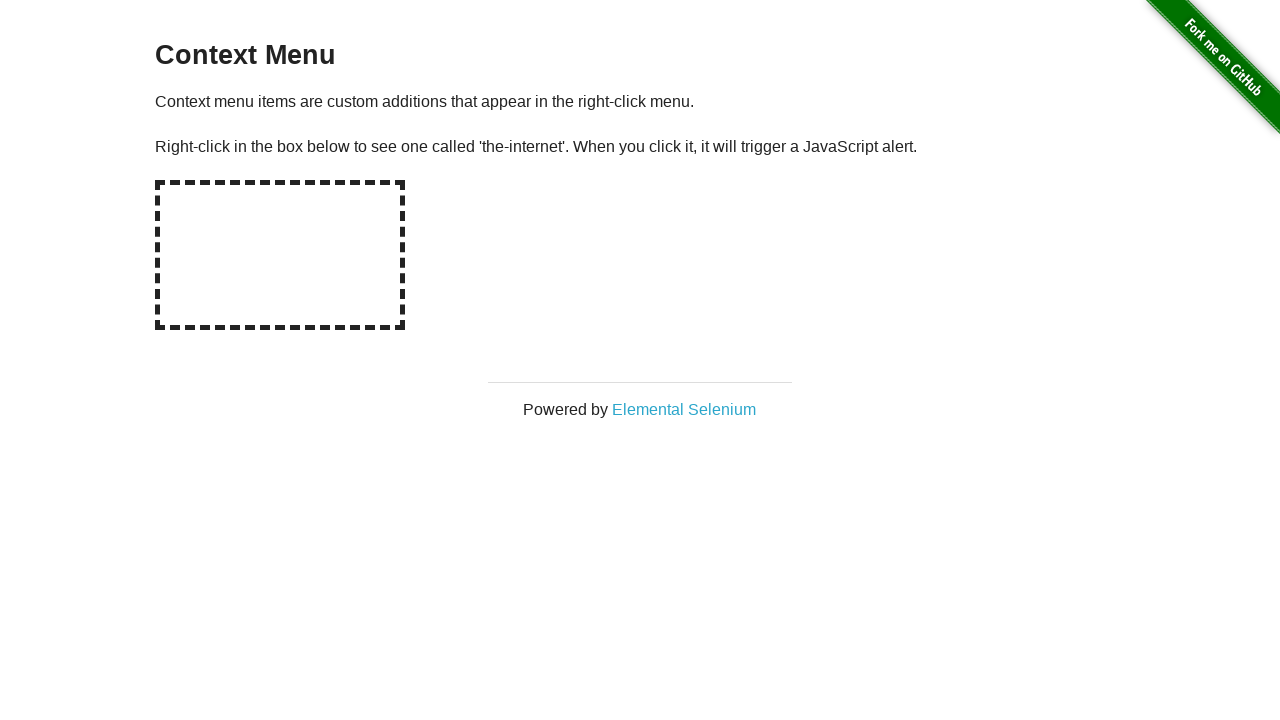

Clicked on the Elemental Selenium link to open in new page at (684, 409) on a[target='_blank']
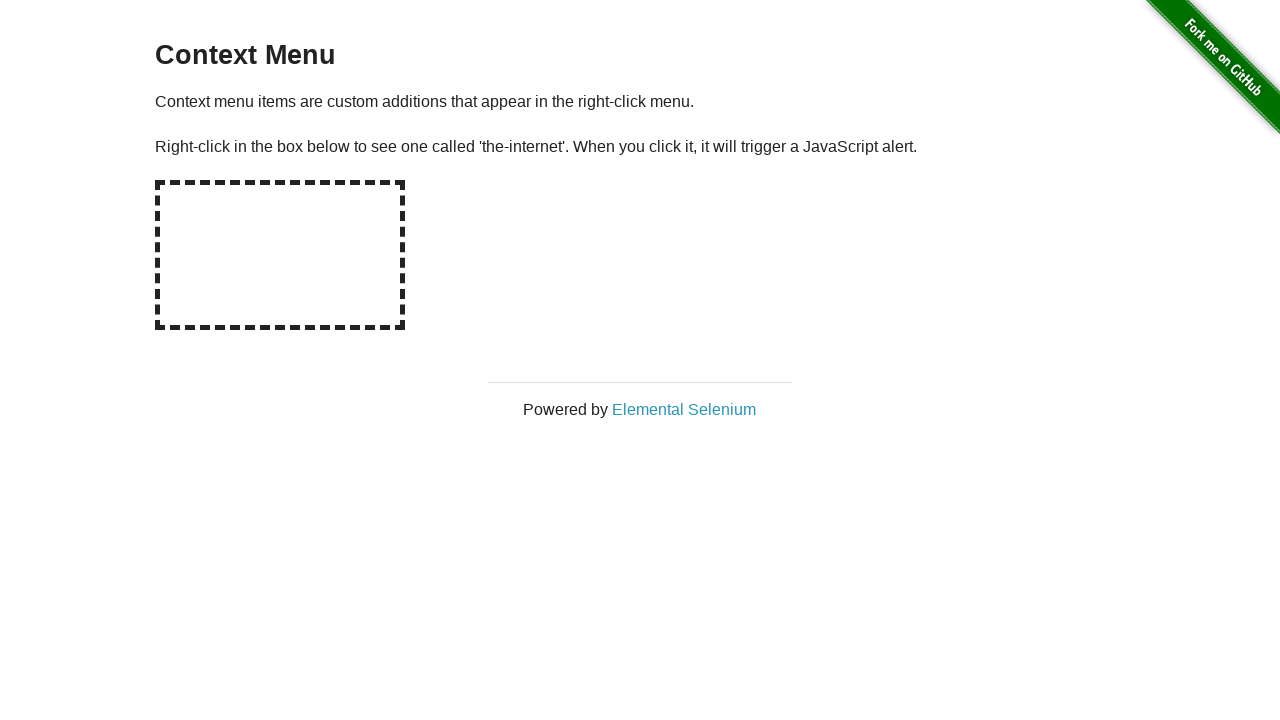

New page loaded and ready
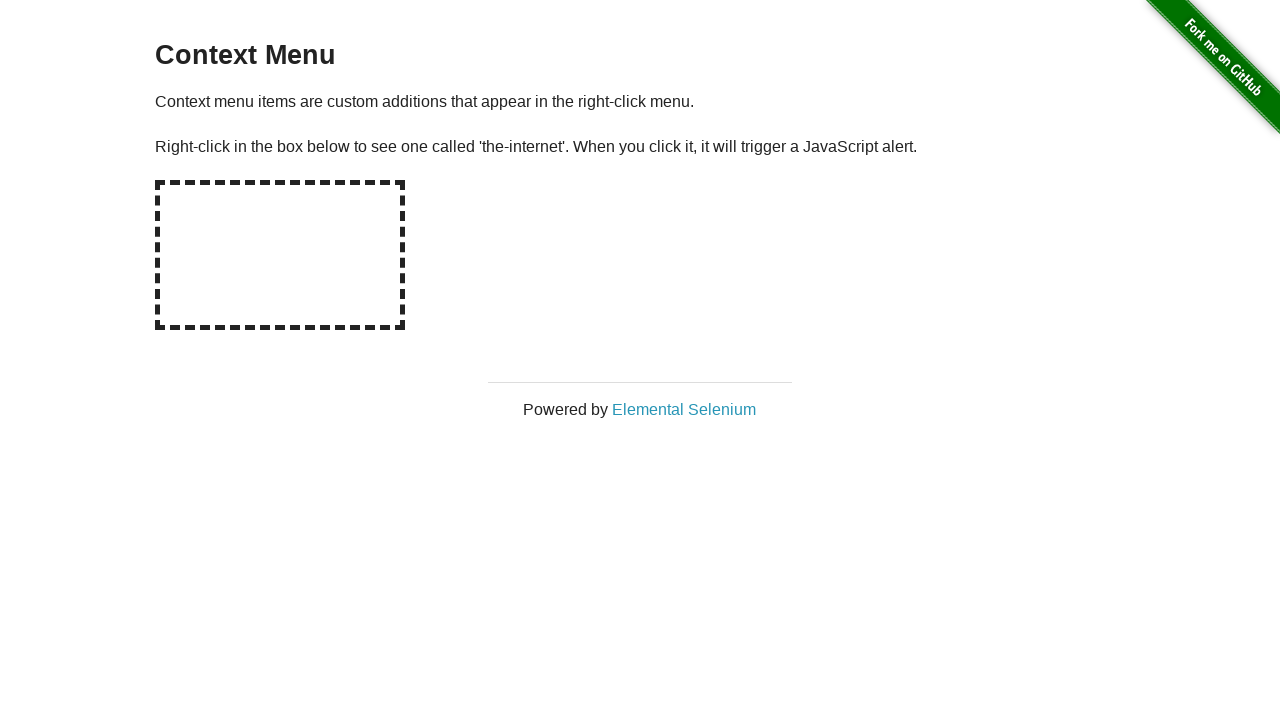

Verified h1 heading text is 'Elemental Selenium'
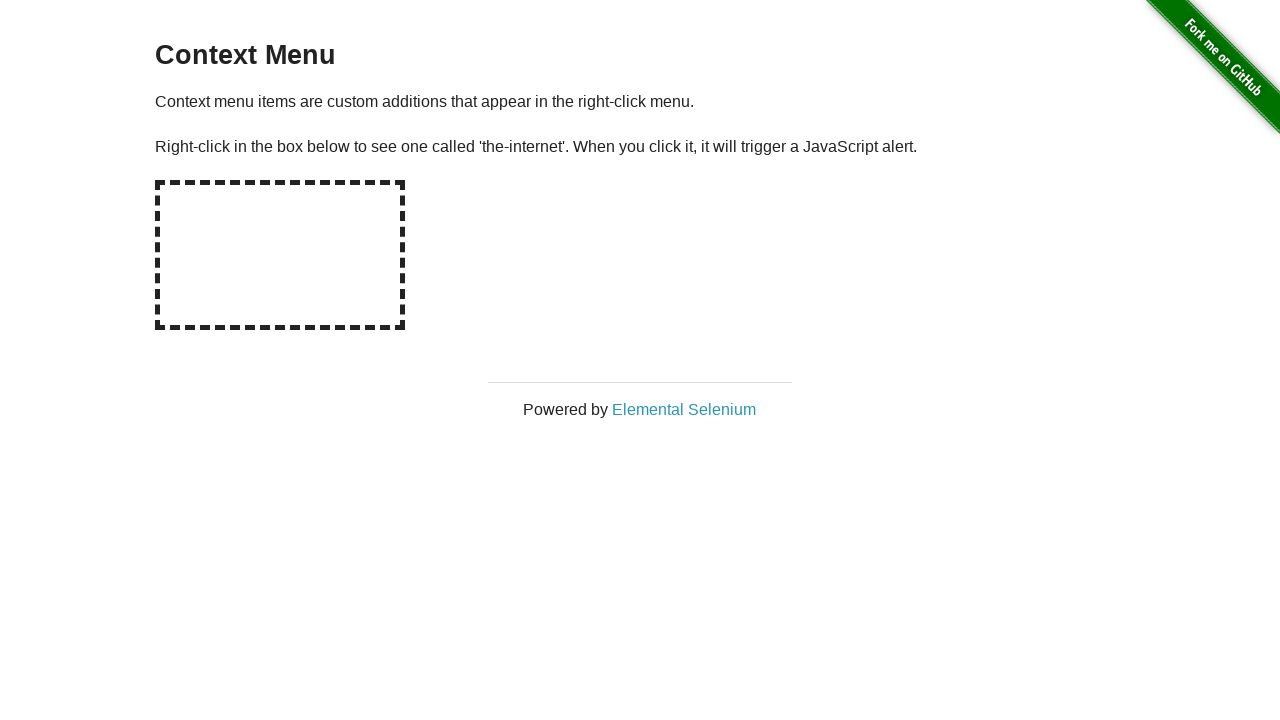

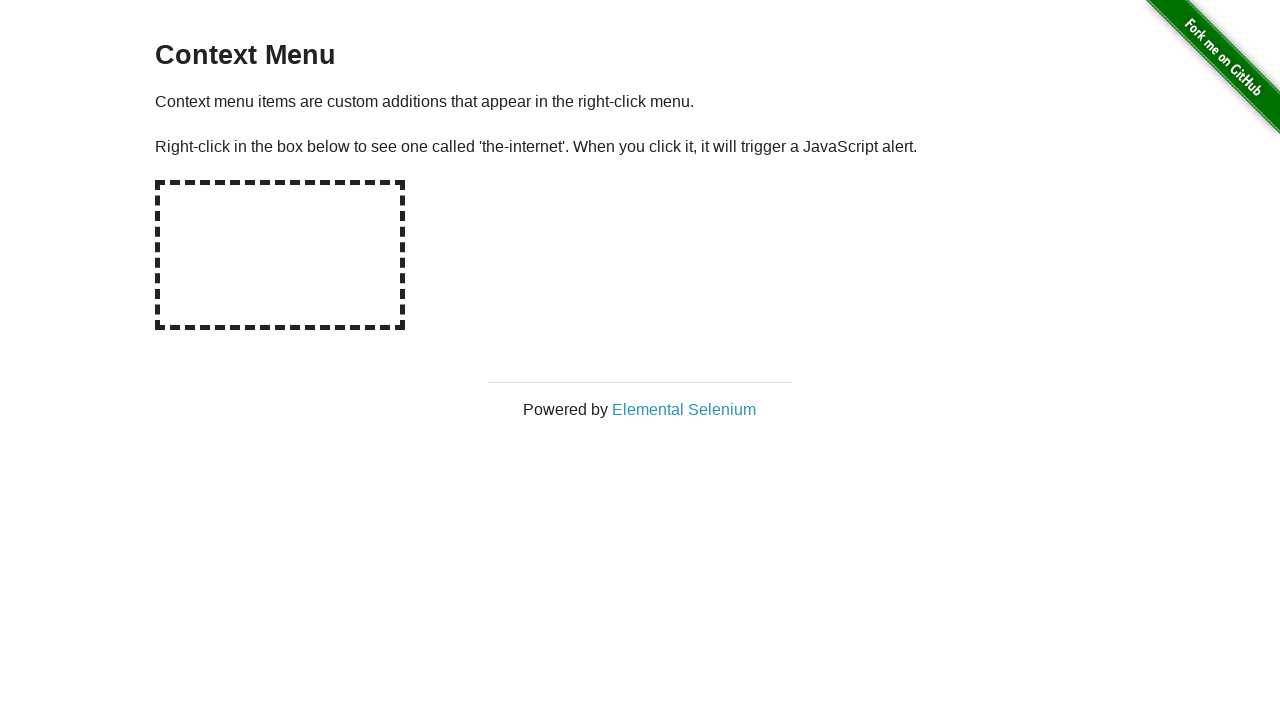